Tests form validation by clicking submit with empty fields and verifying that appropriate error messages are displayed for email, password, and password confirmation fields.

Starting URL: http://qa-test-v1.s3-website-ap-southeast-2.amazonaws.com/

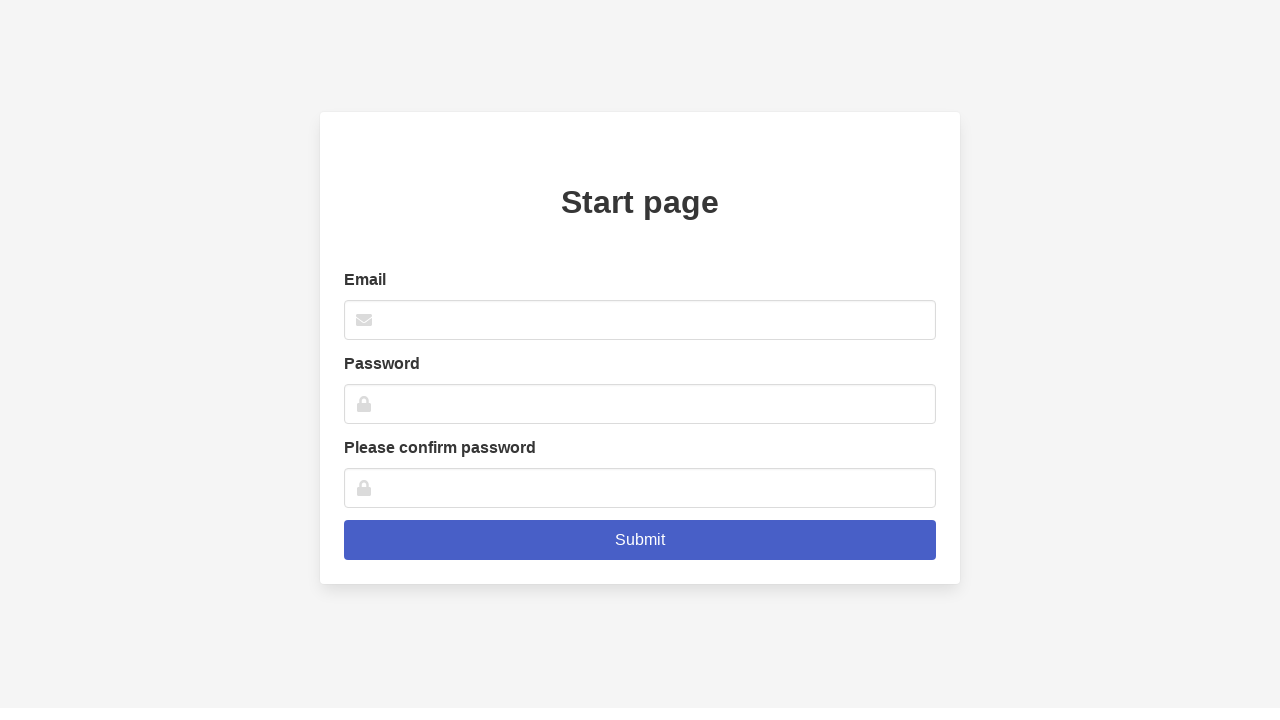

Clicked Submit button without filling any form fields at (640, 540) on .is-link
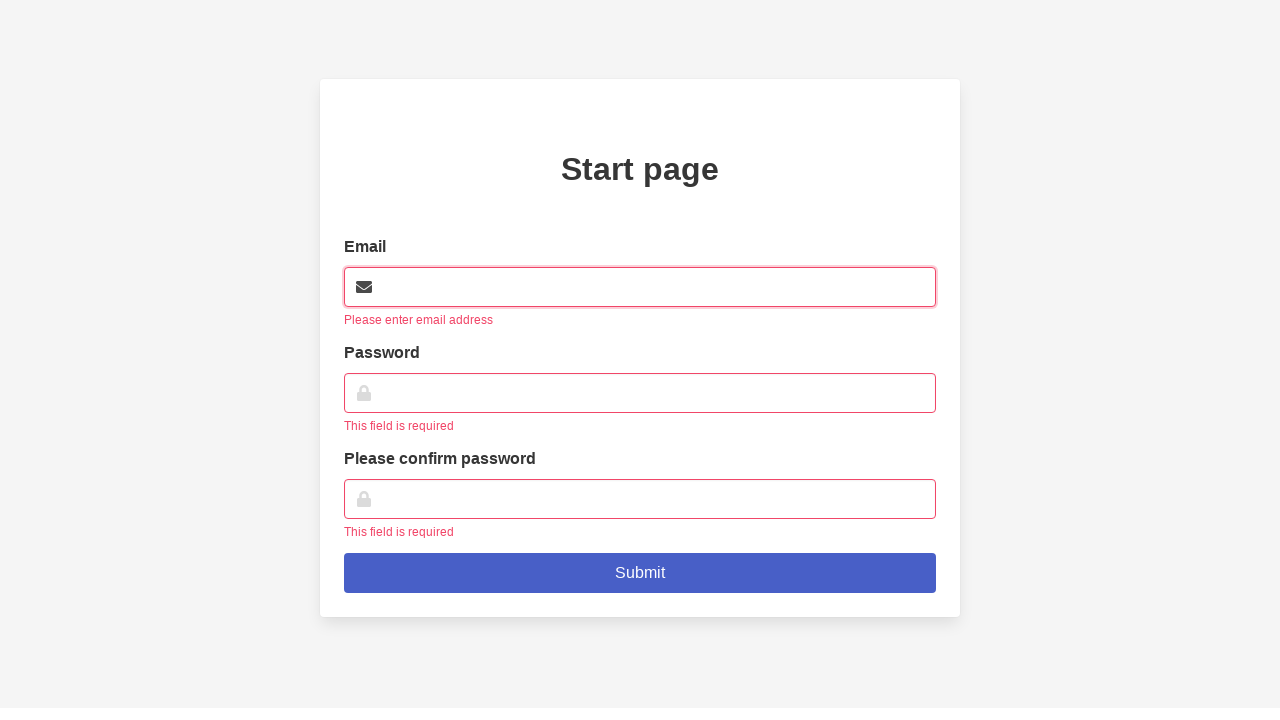

Waited for email error message to appear
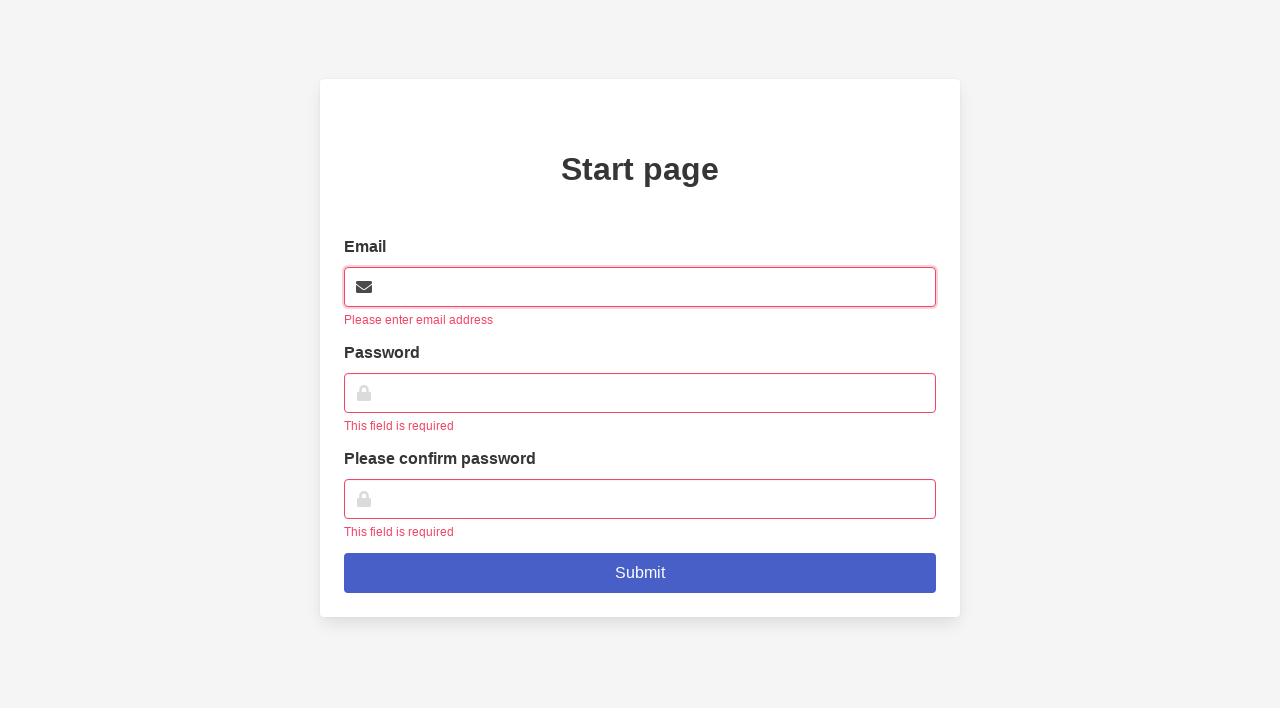

Retrieved email error message text
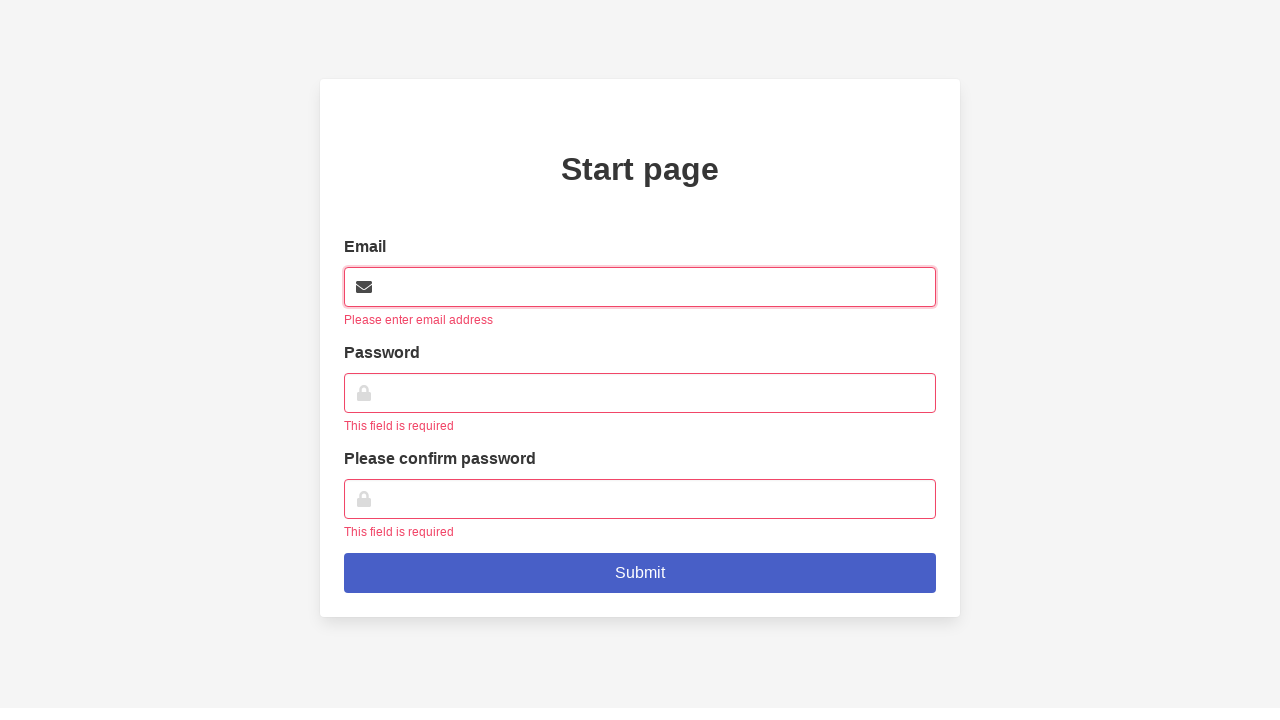

Verified email error message contains 'Please enter email address'
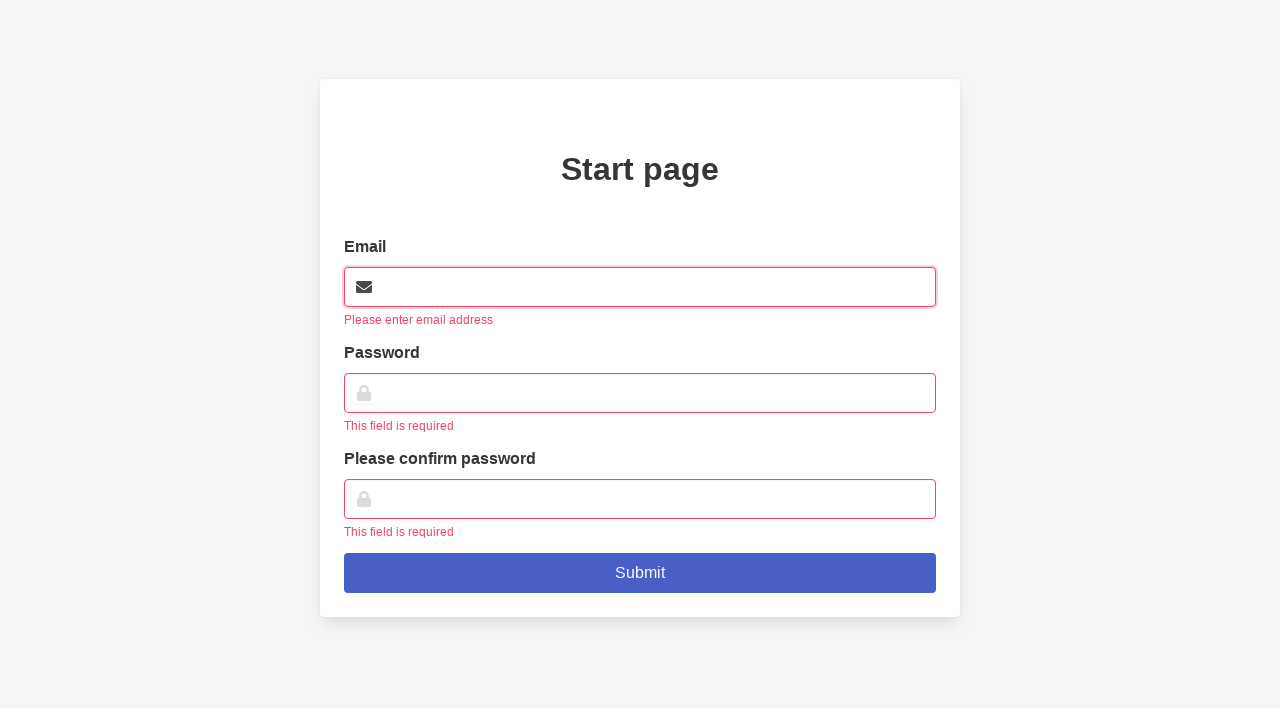

Retrieved password error message text
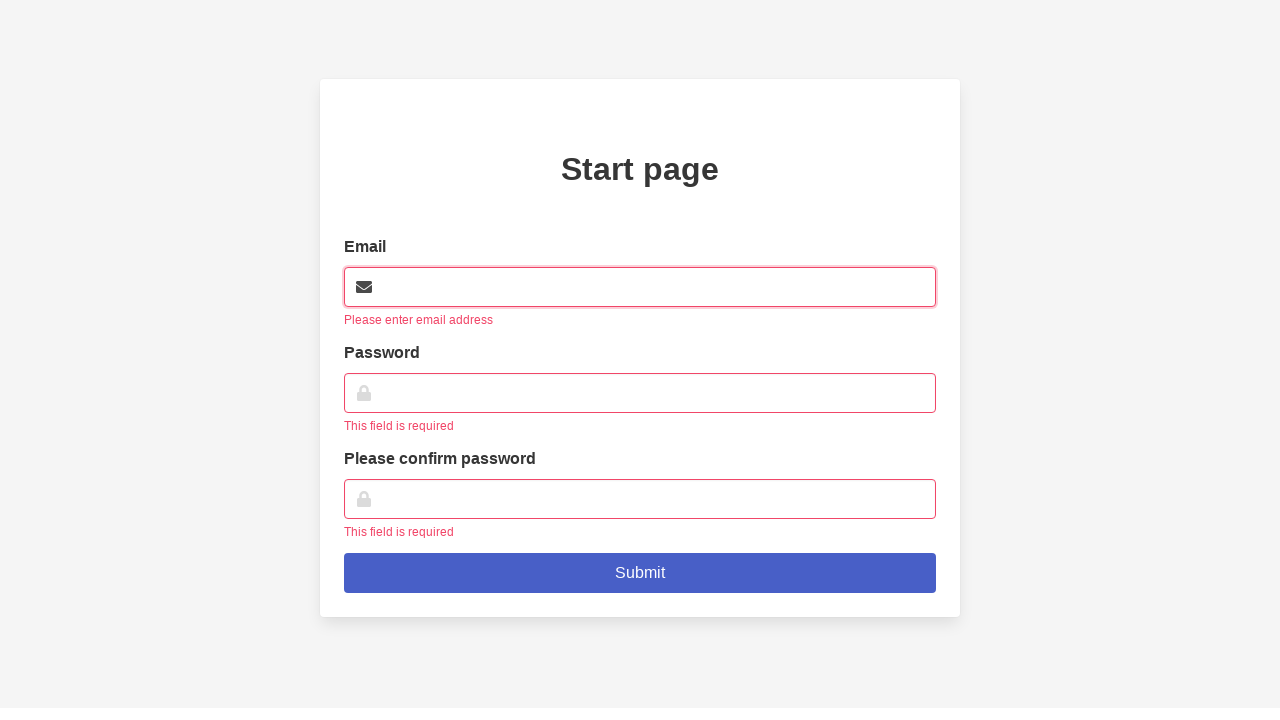

Verified password error message contains 'This field is required'
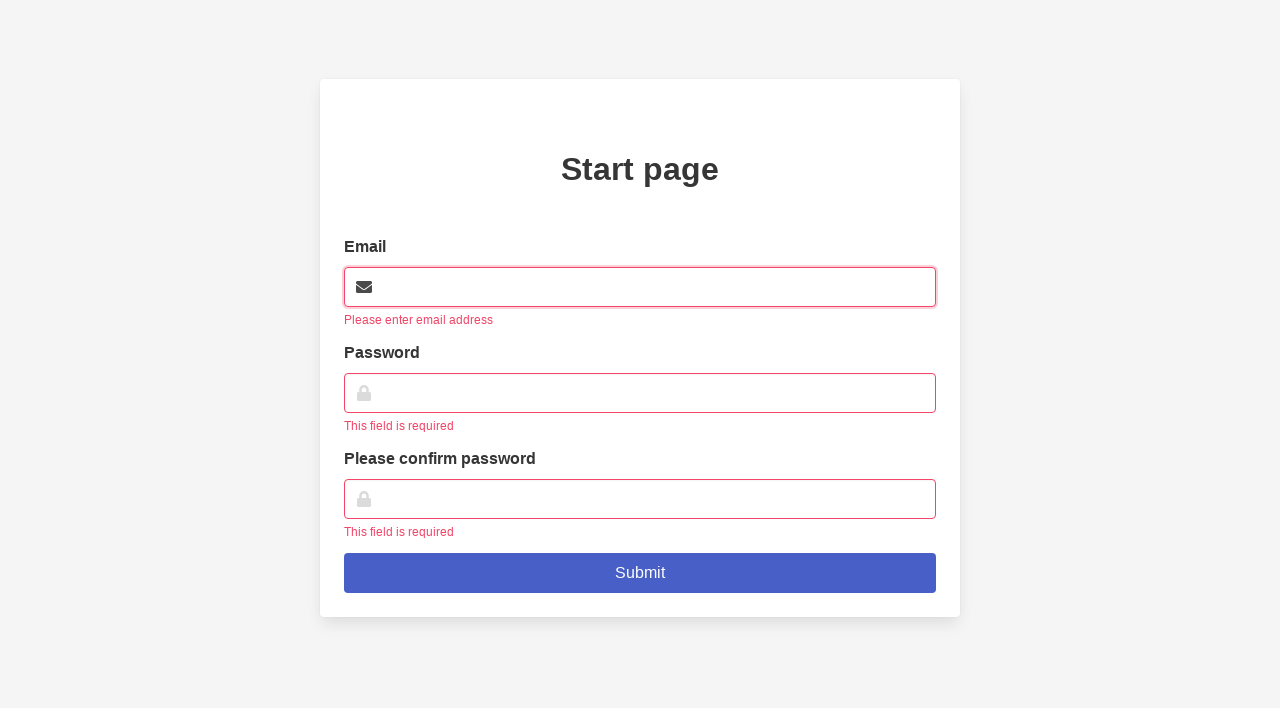

Retrieved password confirmation error message text
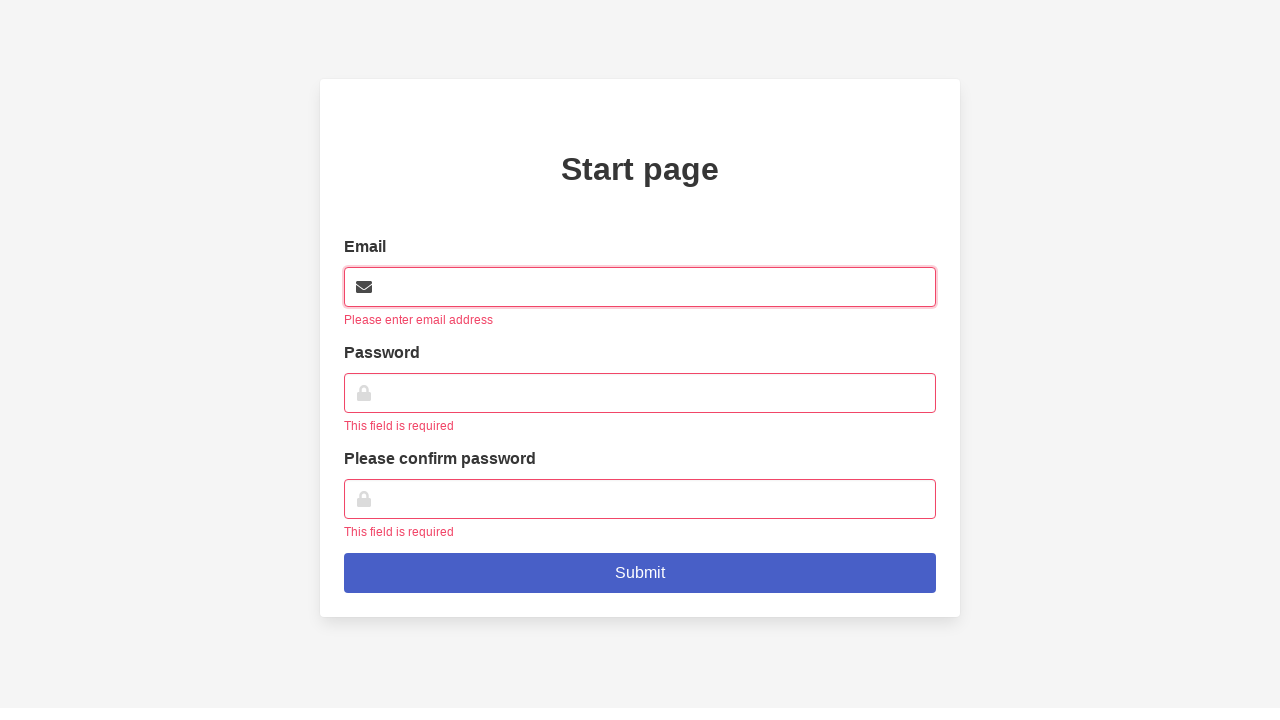

Verified password confirmation error message contains 'This field is required'
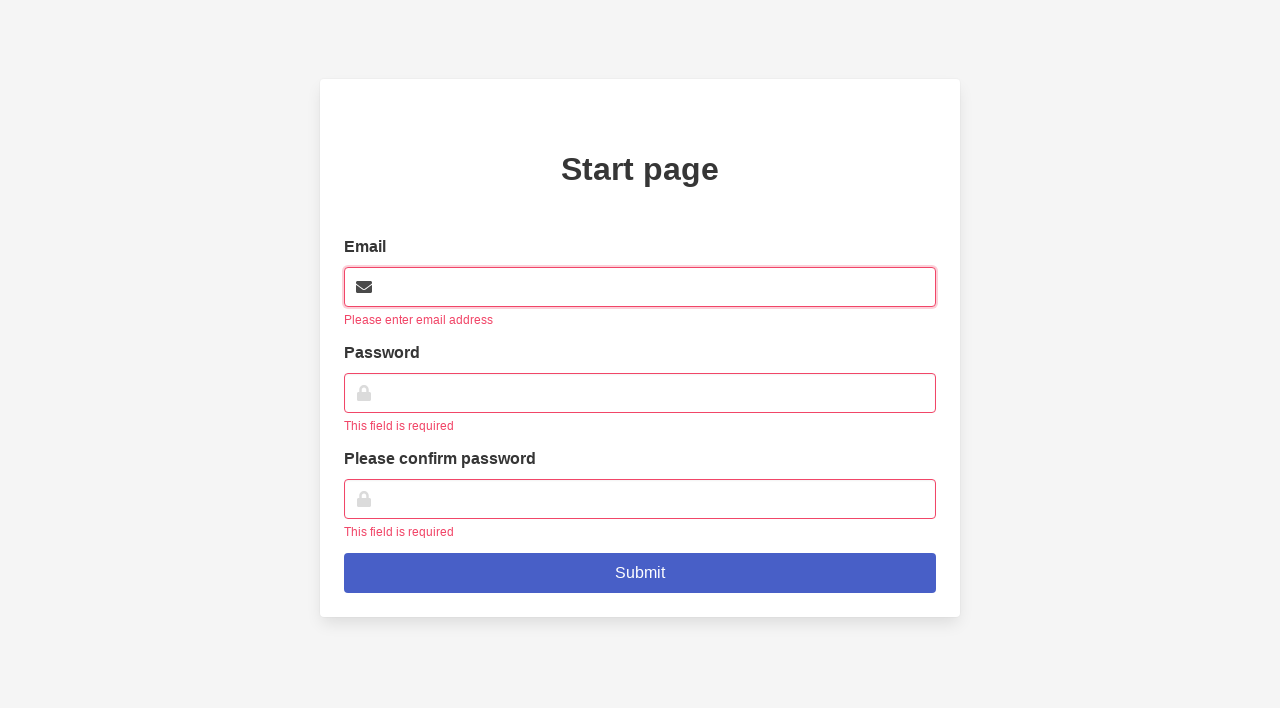

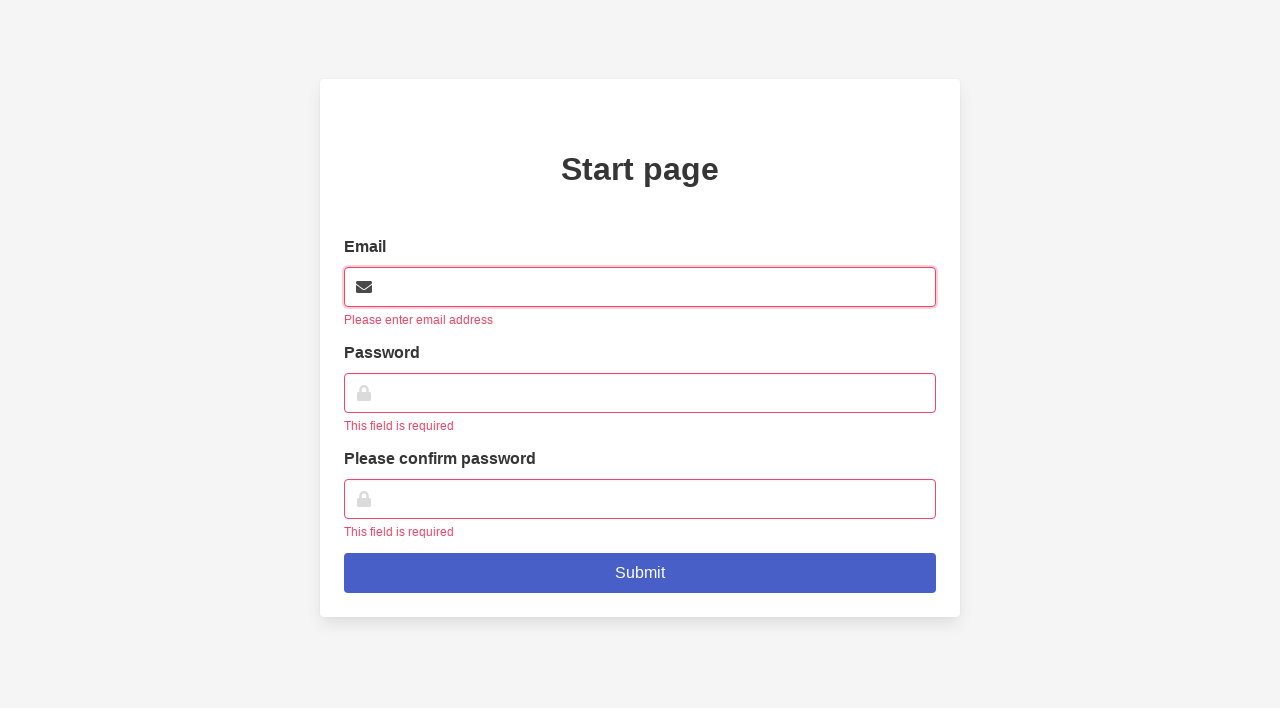